Tests iframe functionality by filling a form field in the main page, switching to an iframe to fill another field, then switching back to the main content to clear the original field.

Starting URL: https://www.hyrtutorials.com/p/frames-practice.html

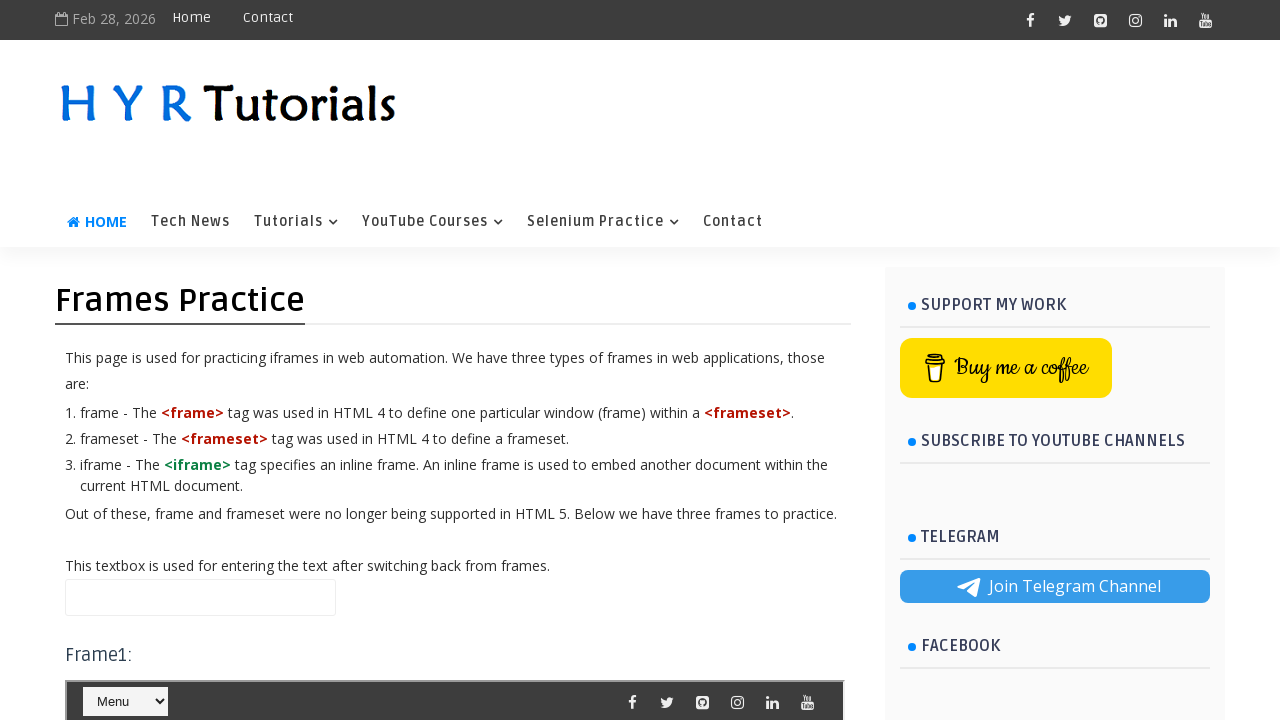

Filled name field in main page with 'September' on #name
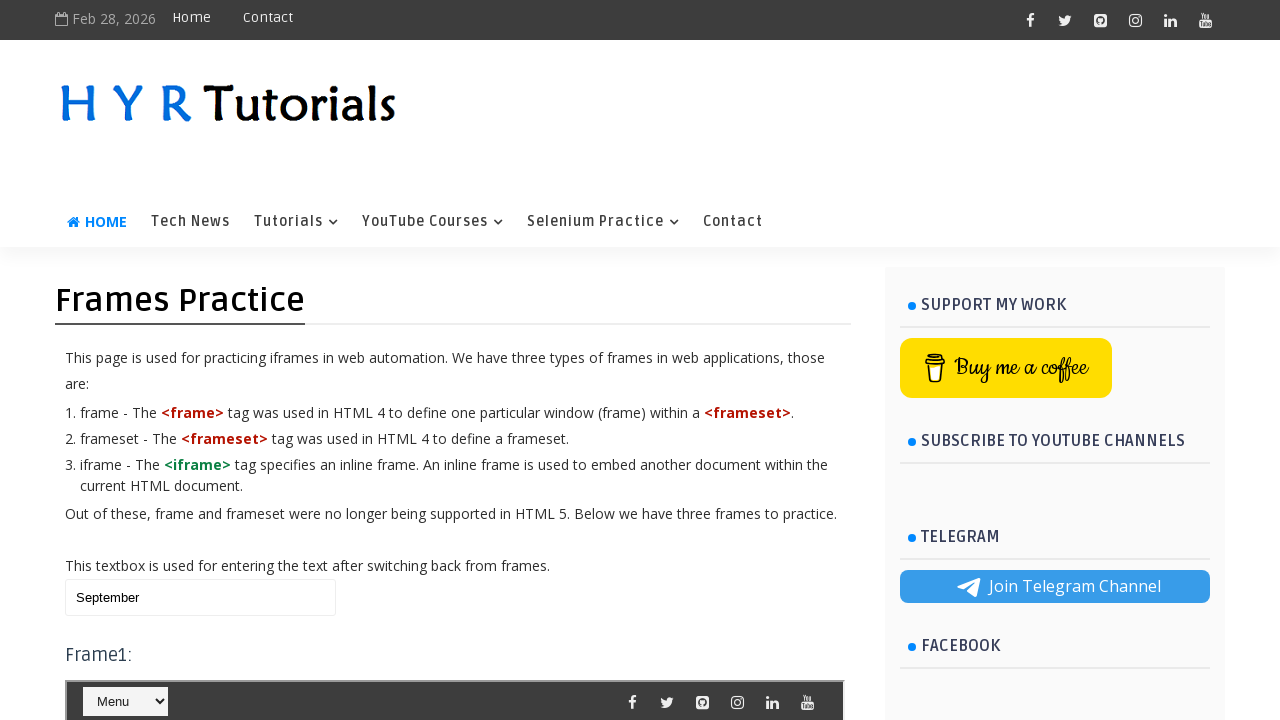

Located iframe with id 'frm2'
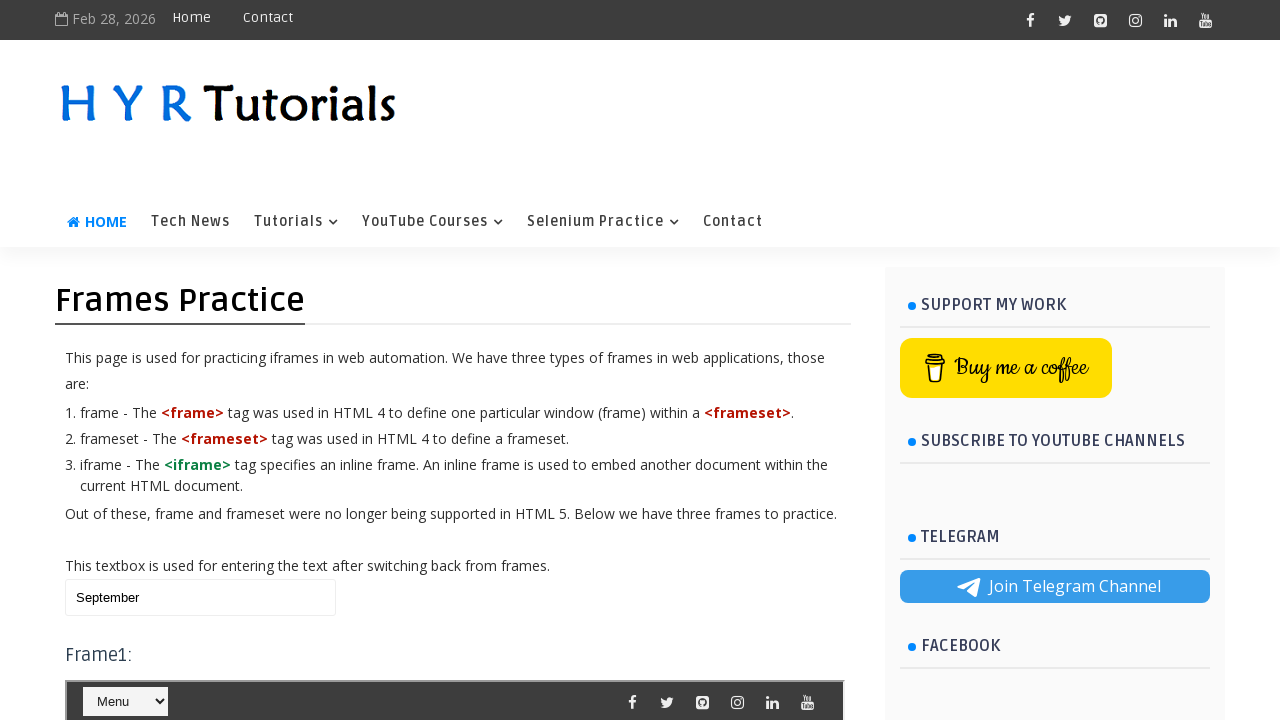

Filled first name field in iframe with 'Marolix' on #frm2 >> internal:control=enter-frame >> input[name='fName']
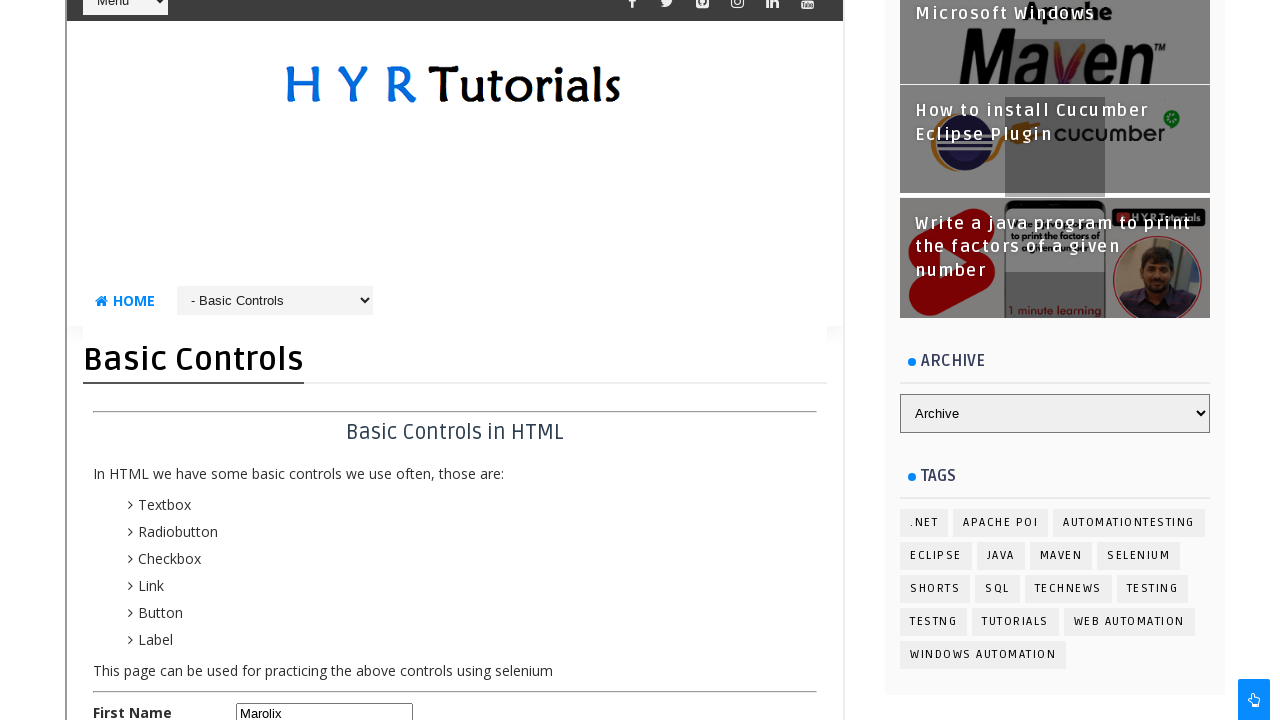

Cleared name field in main page on #name
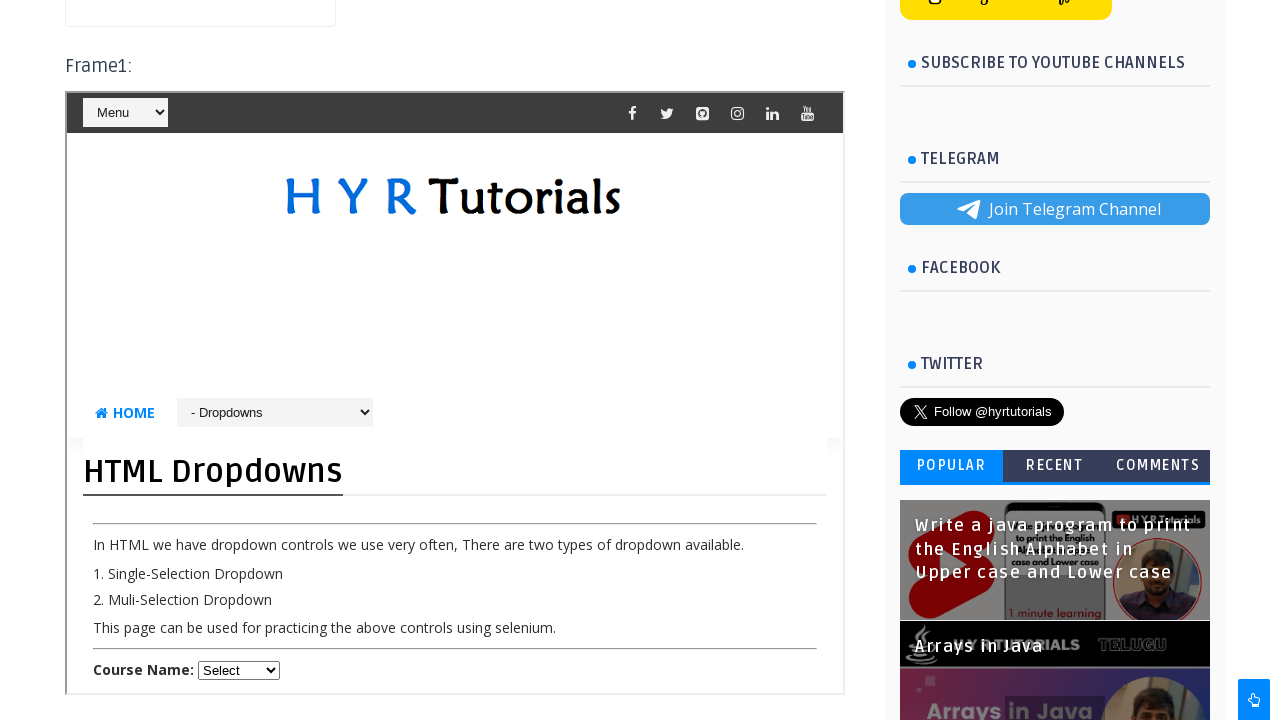

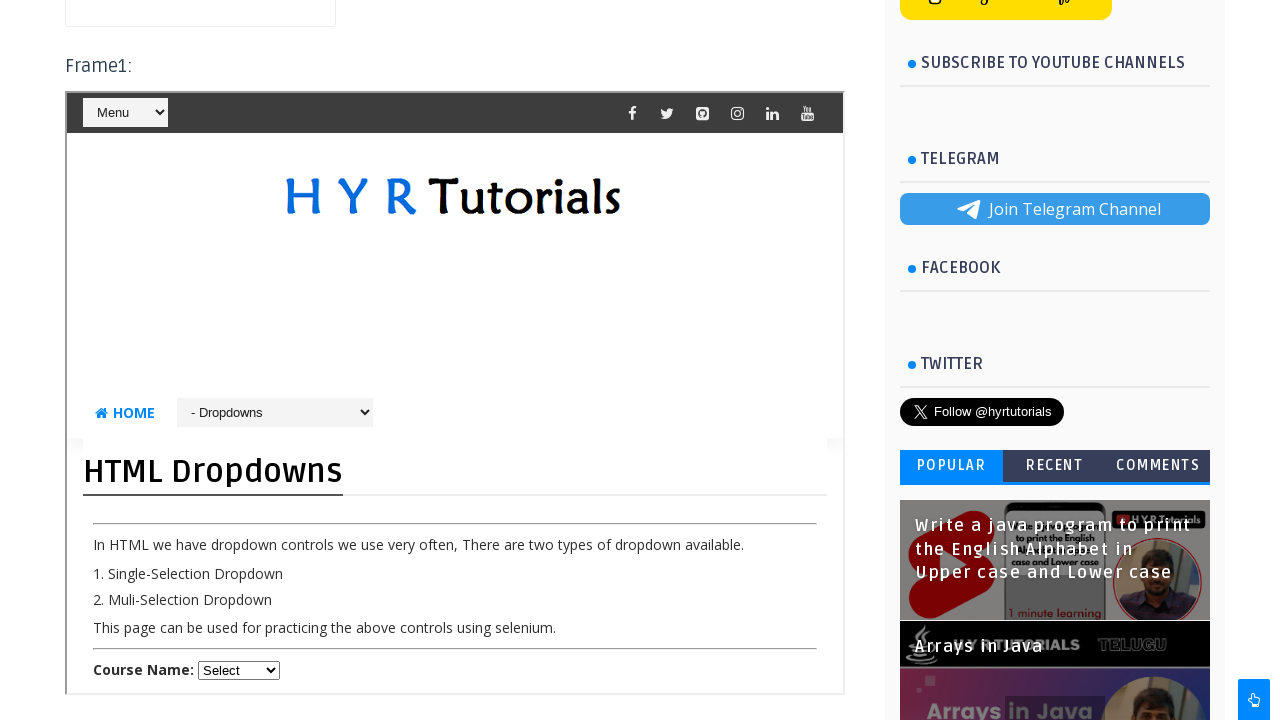